Tests wait functionality by clicking a button that starts a timer and then waiting for a message element to appear

Starting URL: http://seleniumpractise.blogspot.com/2016/08/how-to-use-explicit-wait-in-selenium.html

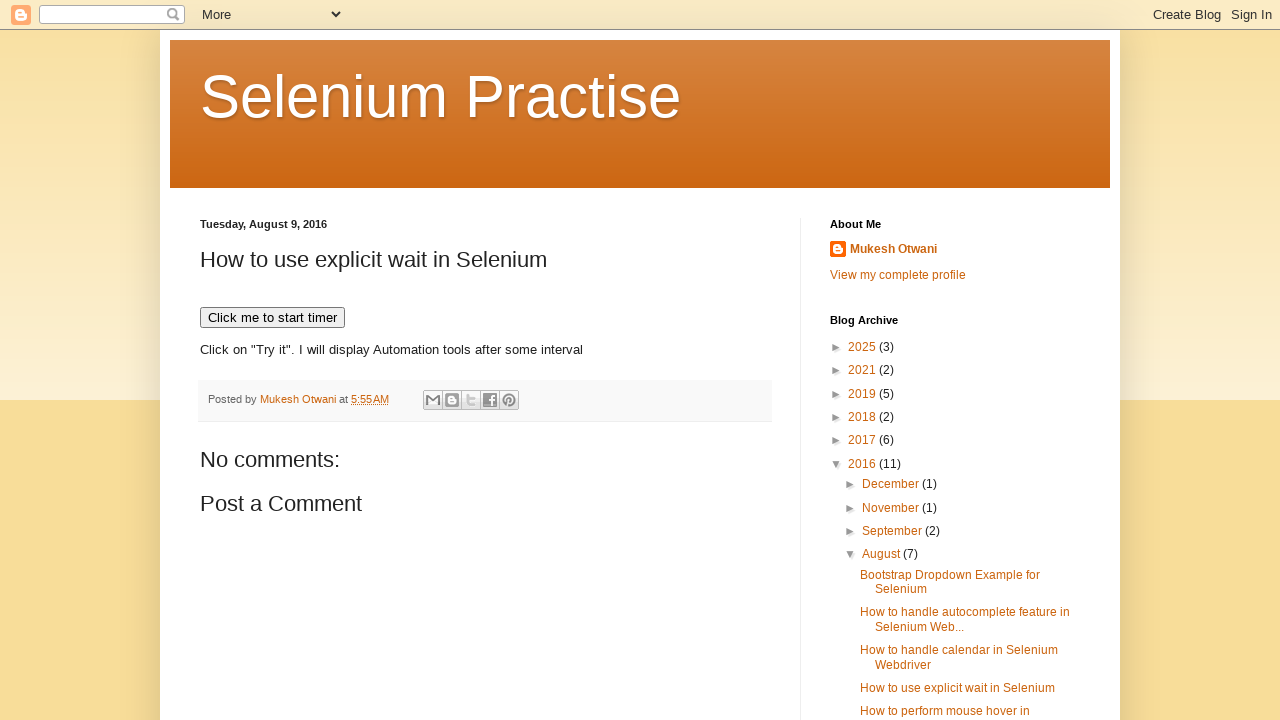

Navigated to explicit wait practice page
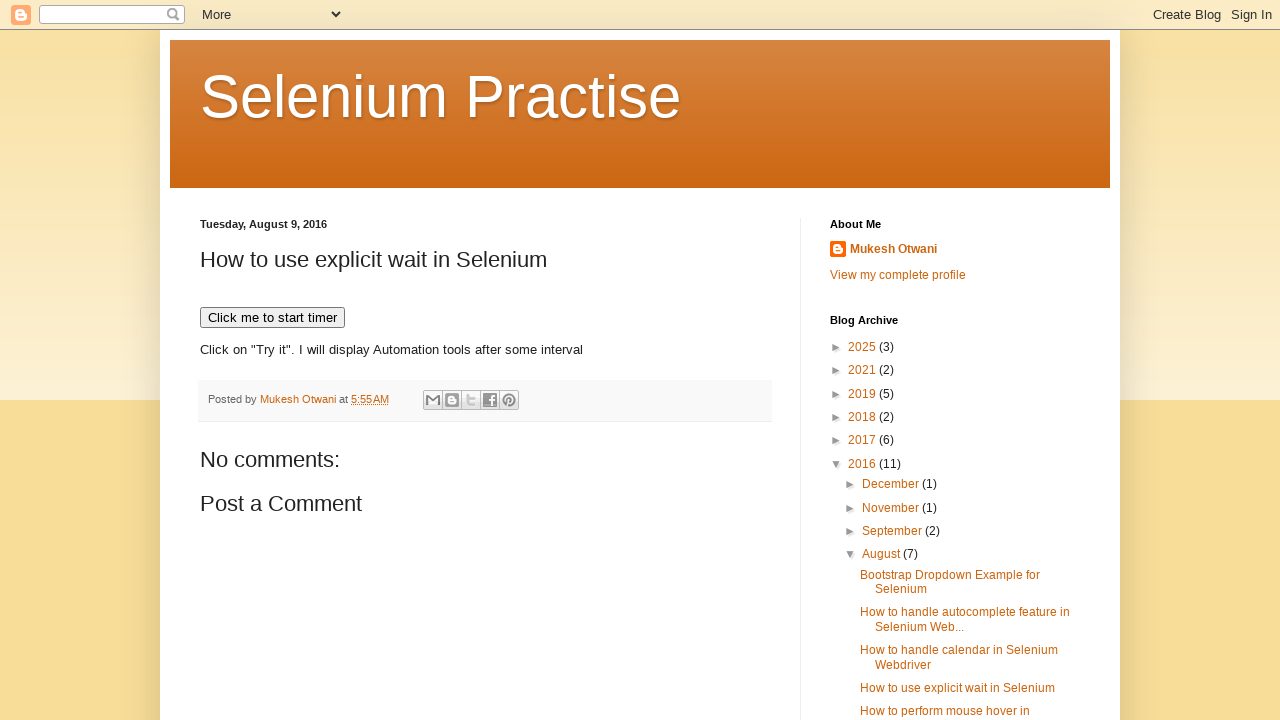

Clicked button to start timer at (272, 318) on xpath=//button[text()='Click me to start timer']
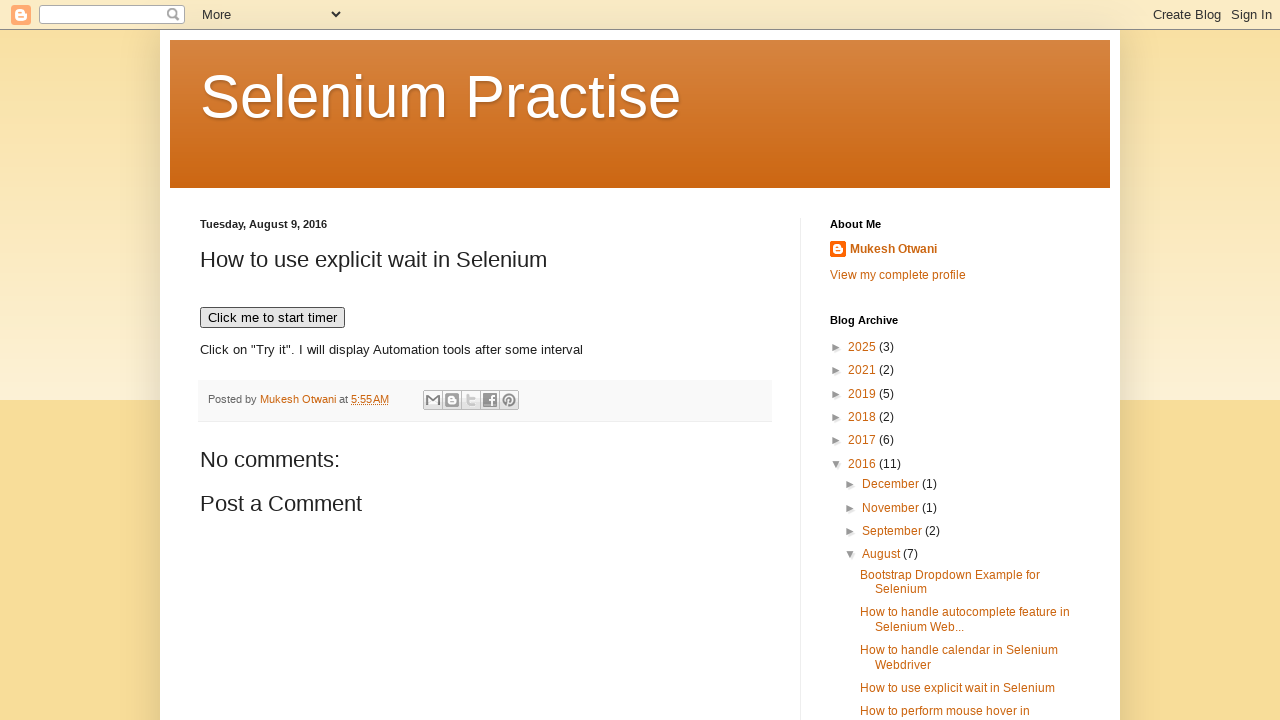

WebDriver message element appeared after waiting
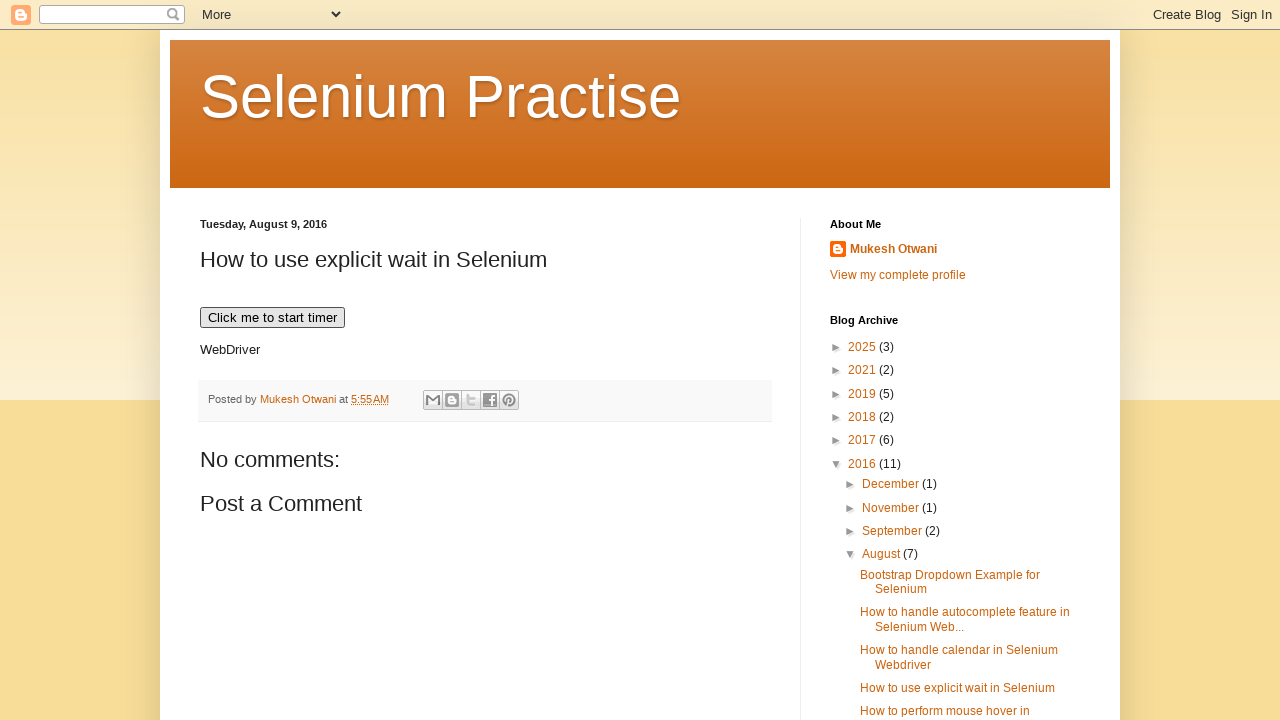

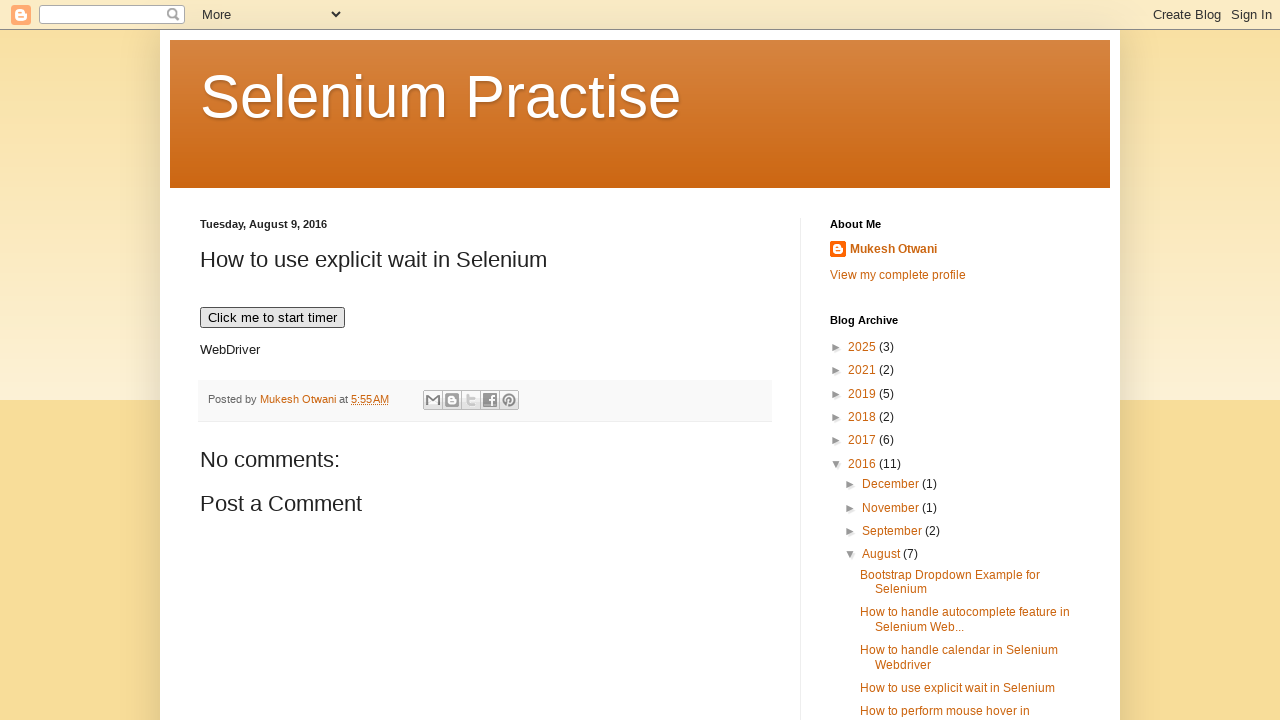